Tests the search bar autocomplete/suggestion functionality by entering "Nemesis" and verifying the dropdown submenu appears.

Starting URL: https://www.rebel.pl/

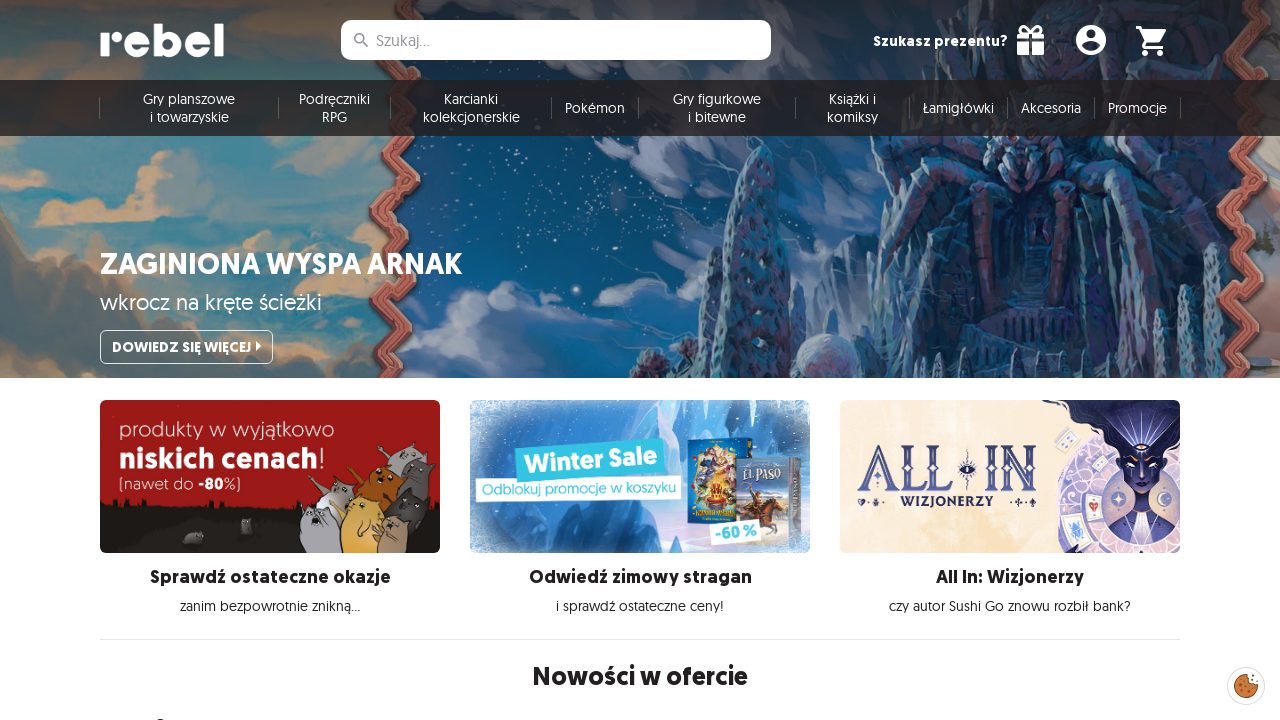

Filled search bar with 'Nemesis' on xpath=/html/body/header/div[2]/div/nav/form/div[1]/input
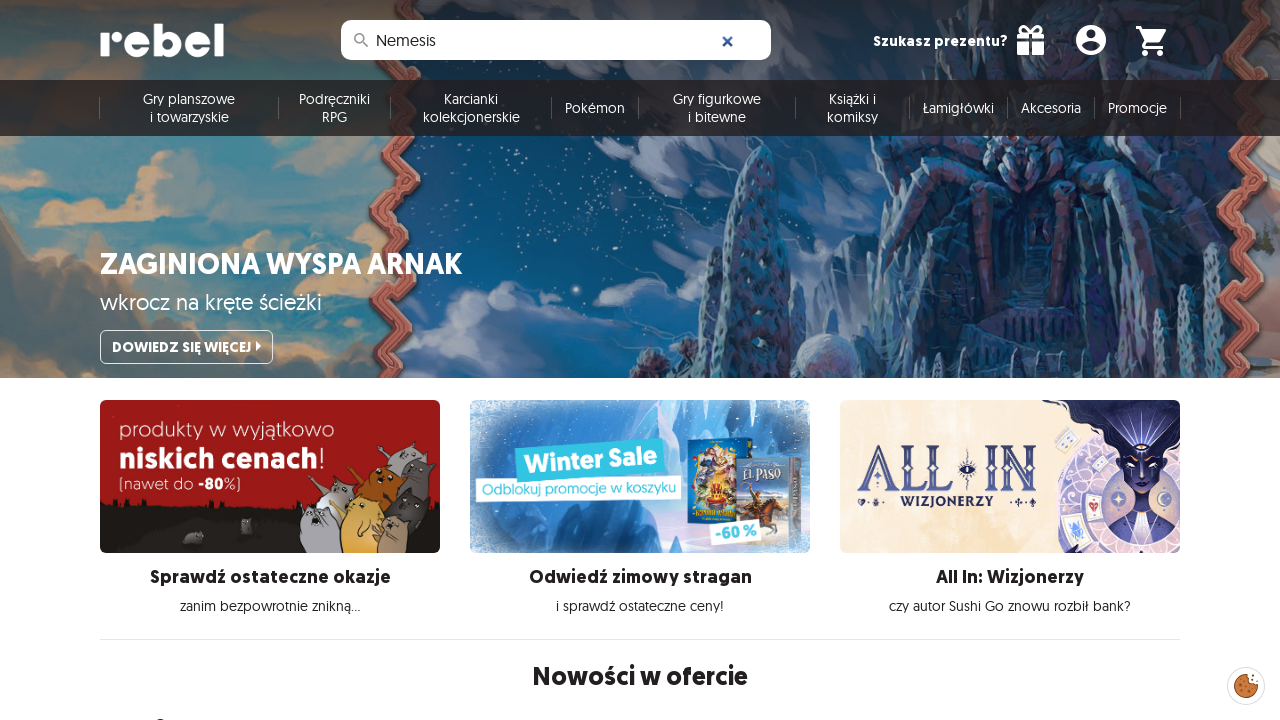

Search suggestion dropdown submenu appeared
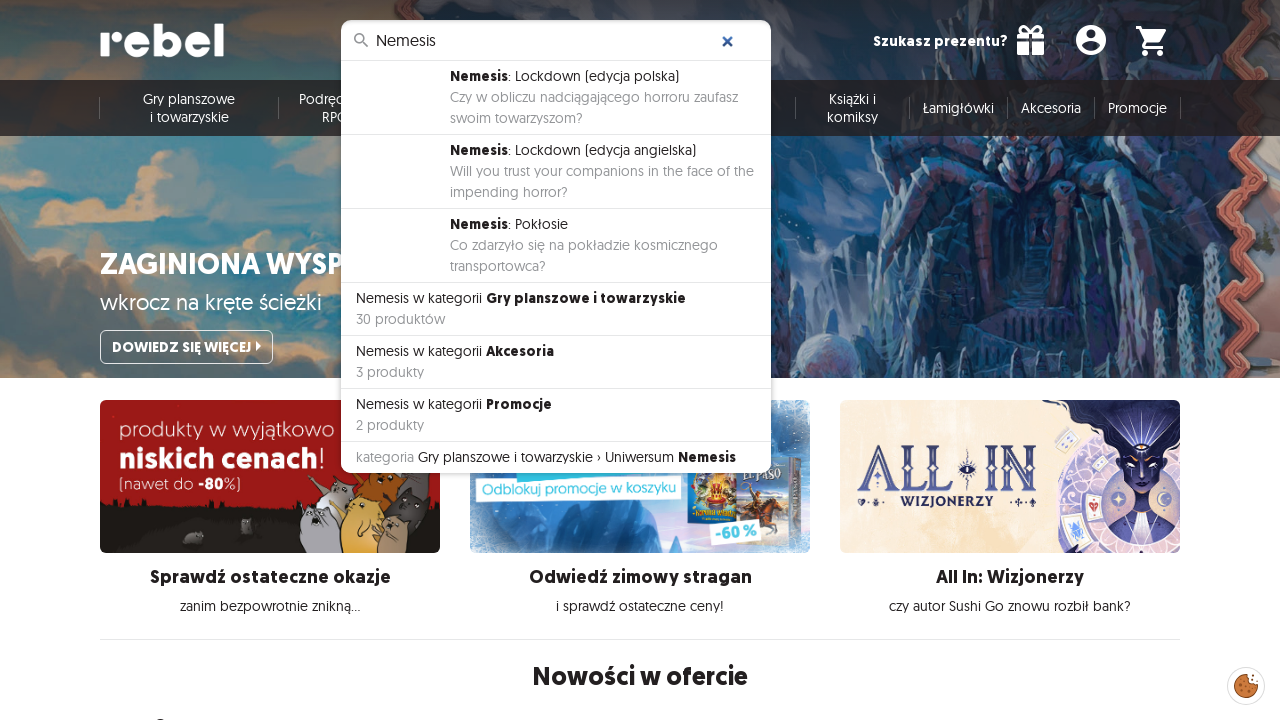

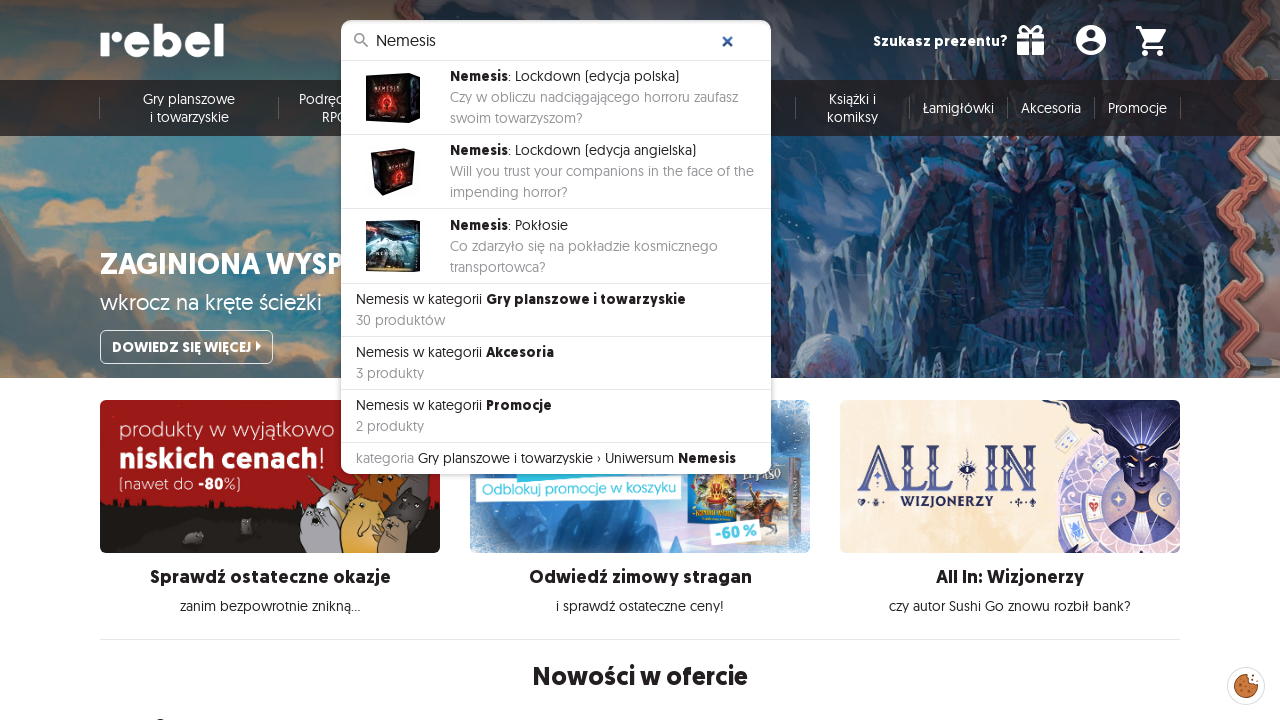